Navigates to the RedBus website homepage to verify the page loads successfully

Starting URL: https://www.redbus.in/

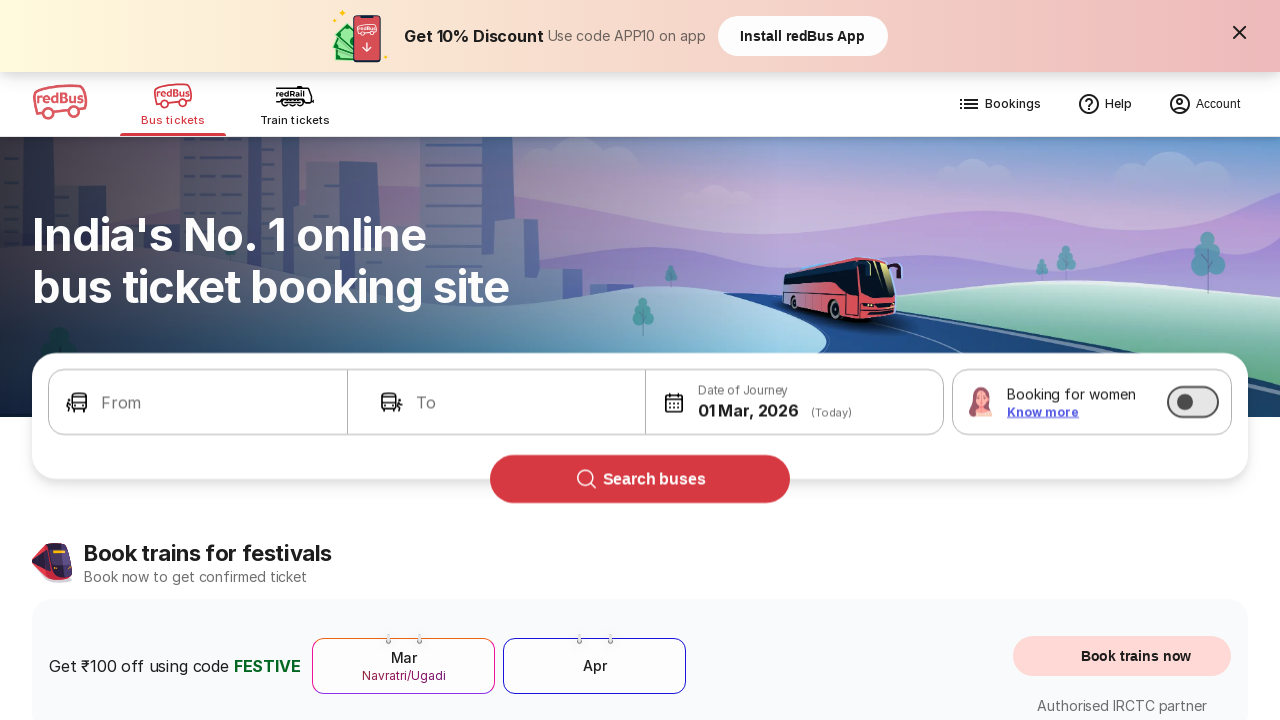

Navigated to RedBus homepage at https://www.redbus.in/
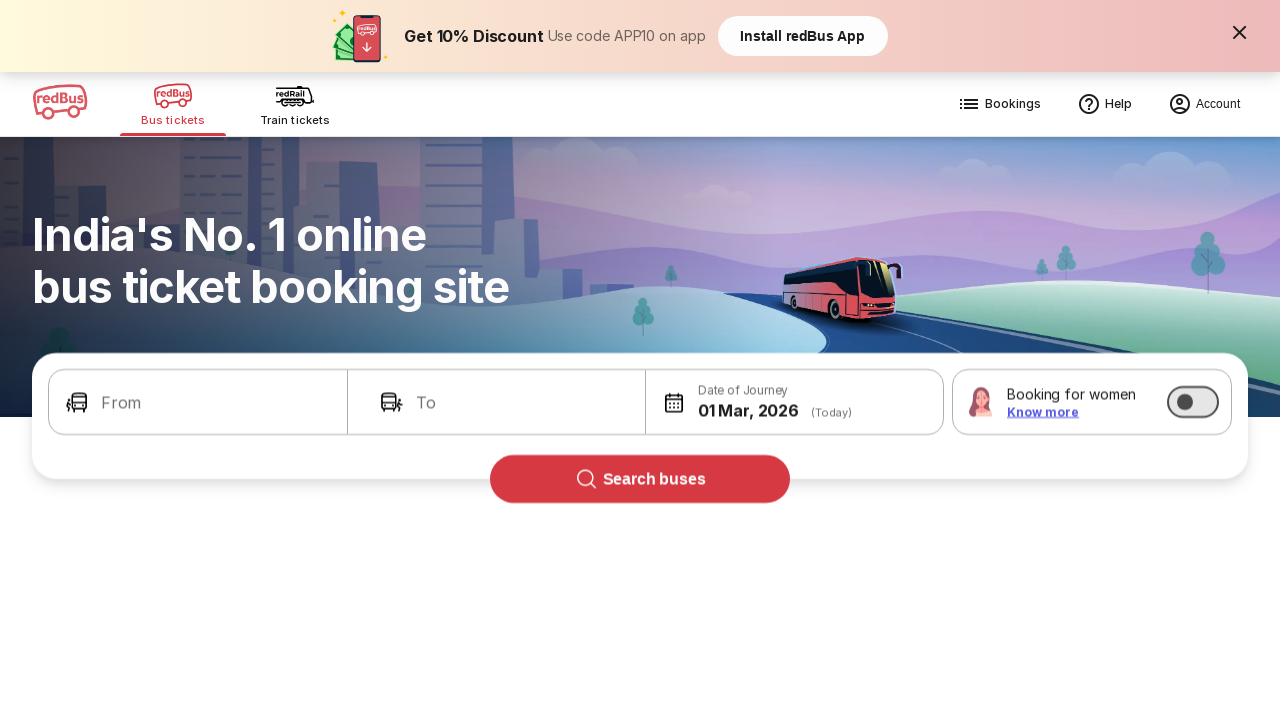

Page DOM content loaded successfully
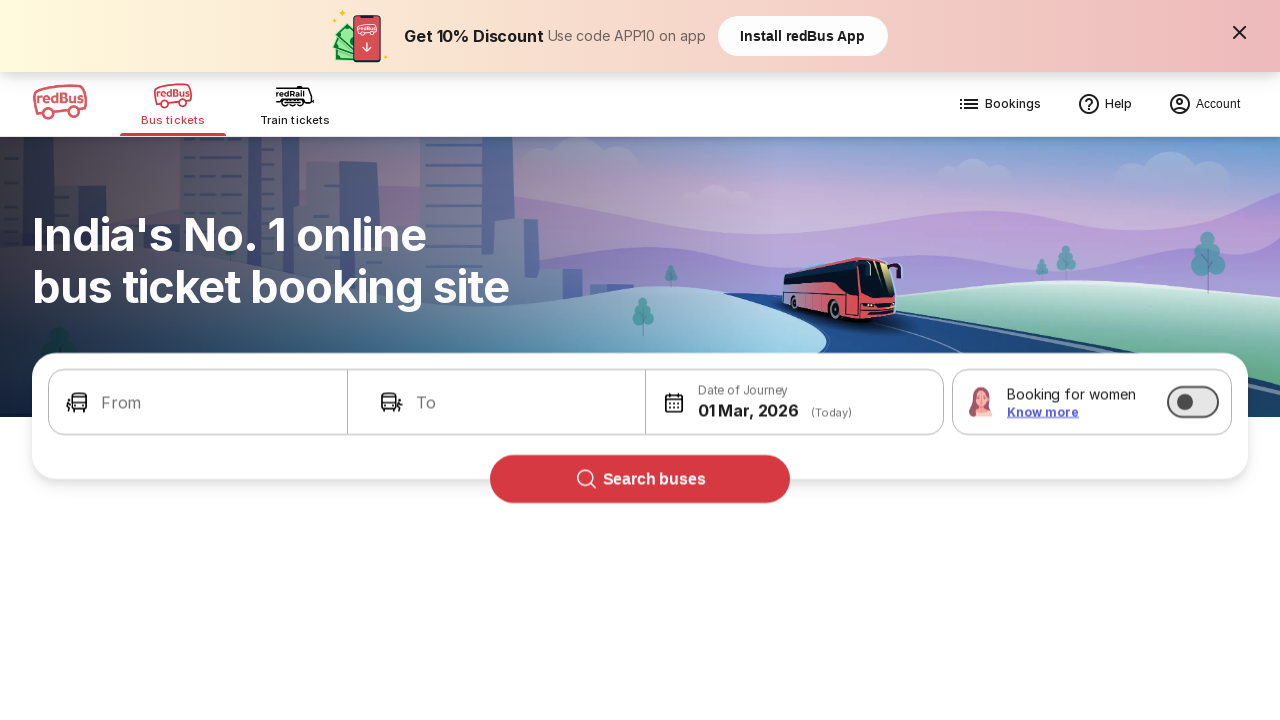

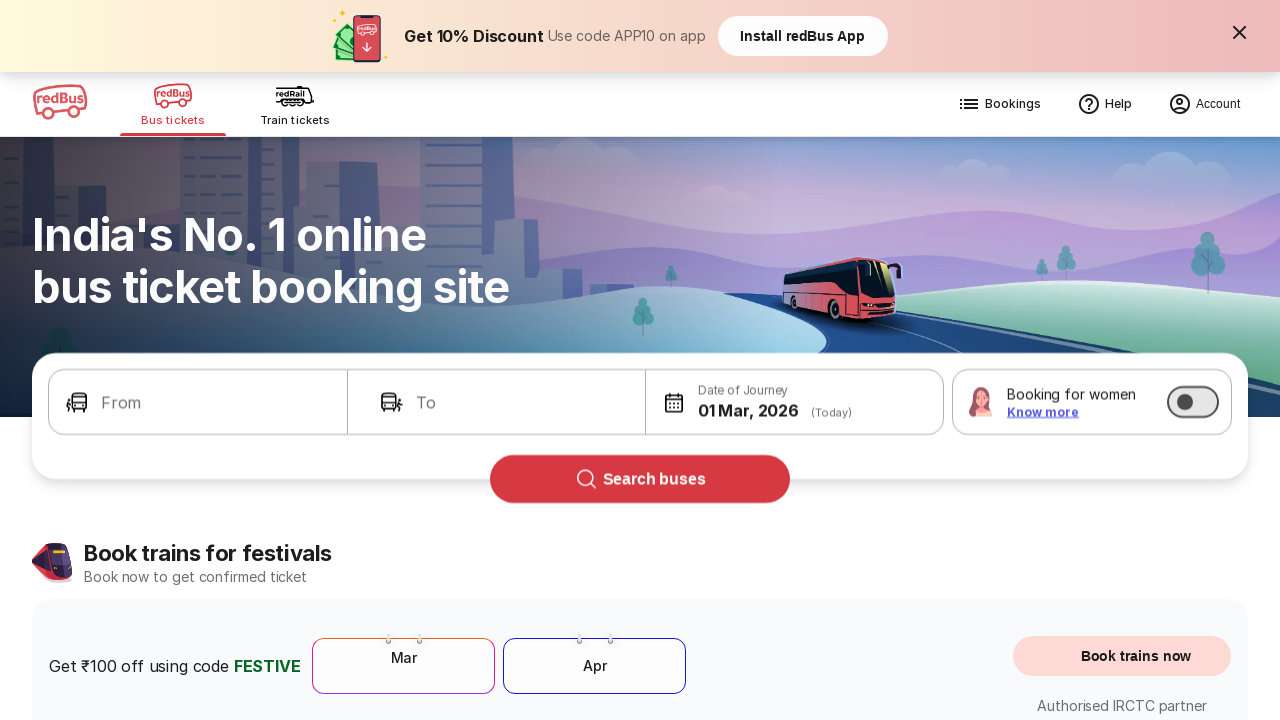